Tests dynamic content loading by clicking a start button and waiting for text to appear

Starting URL: https://the-internet.herokuapp.com/dynamic_loading/2

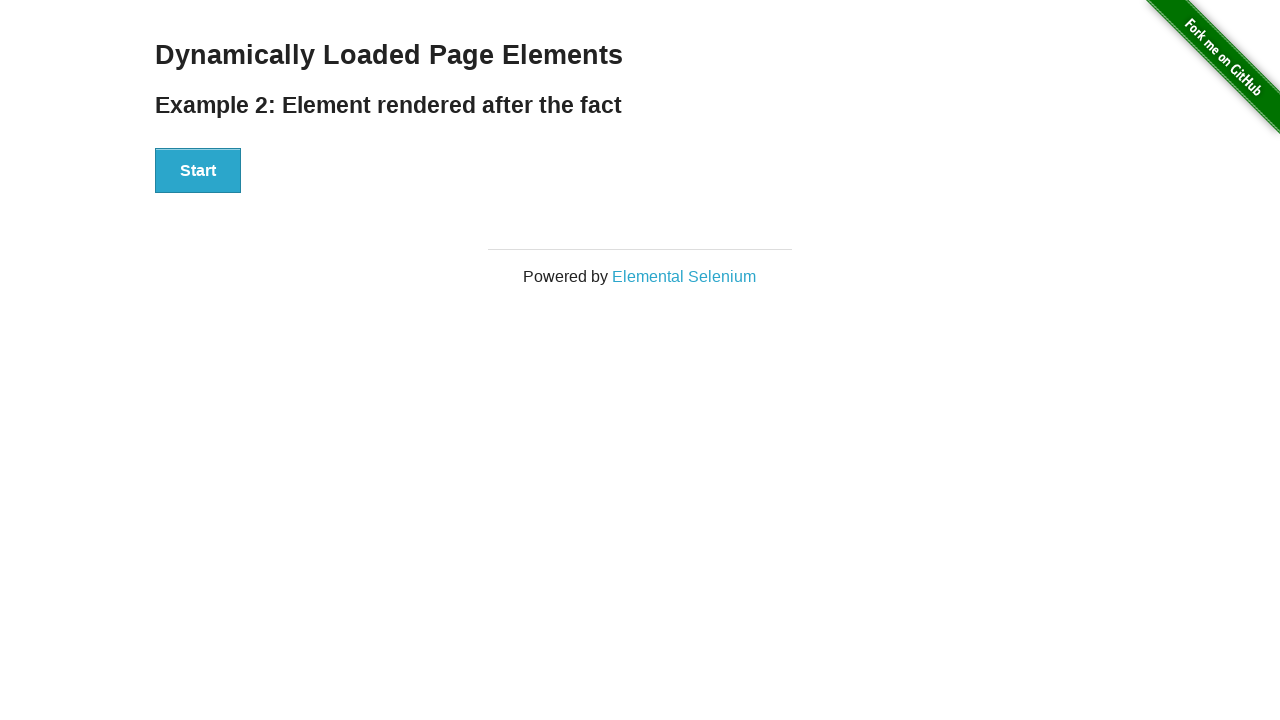

Clicked the start button to trigger dynamic content loading at (198, 171) on button
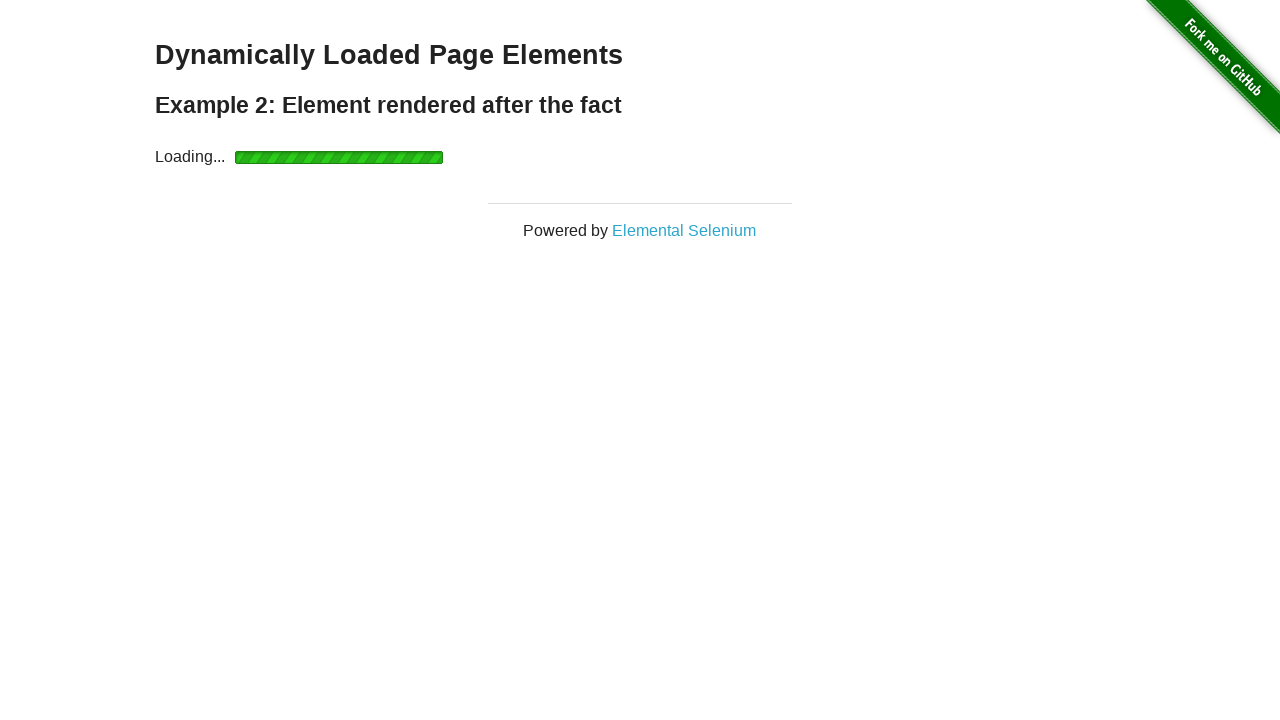

Dynamic content loaded - finish element appeared
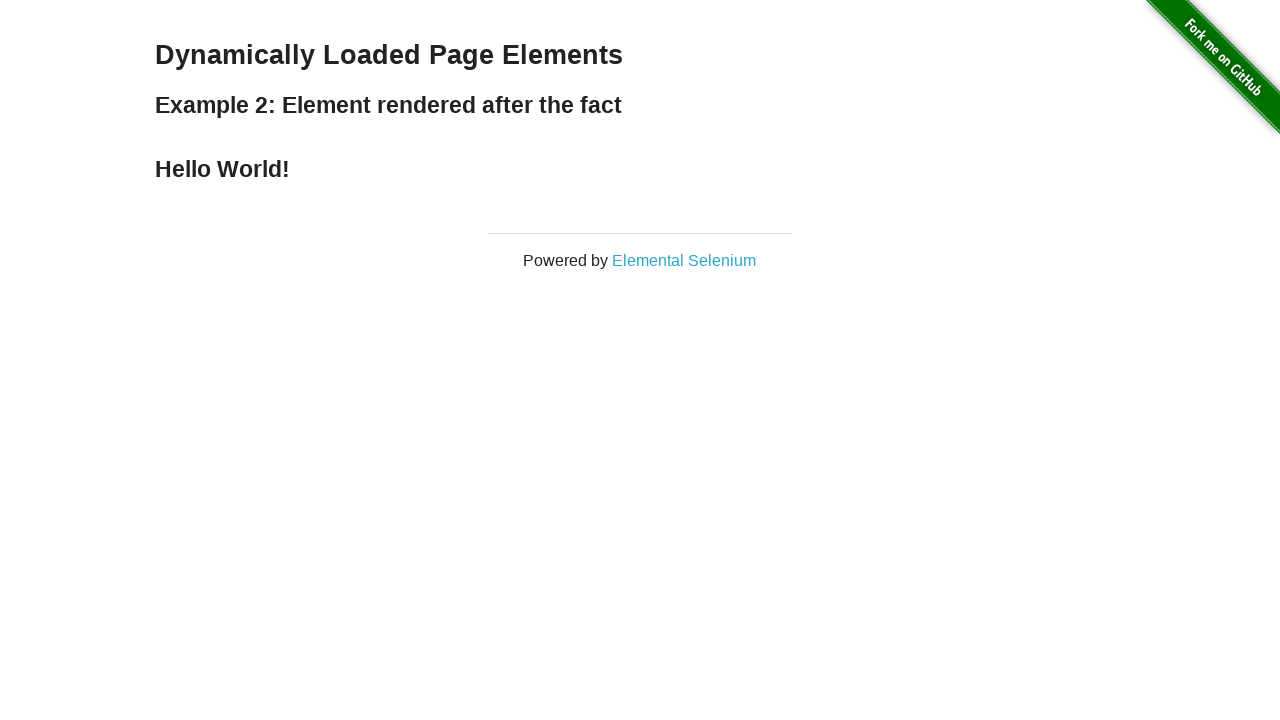

Located the finish element
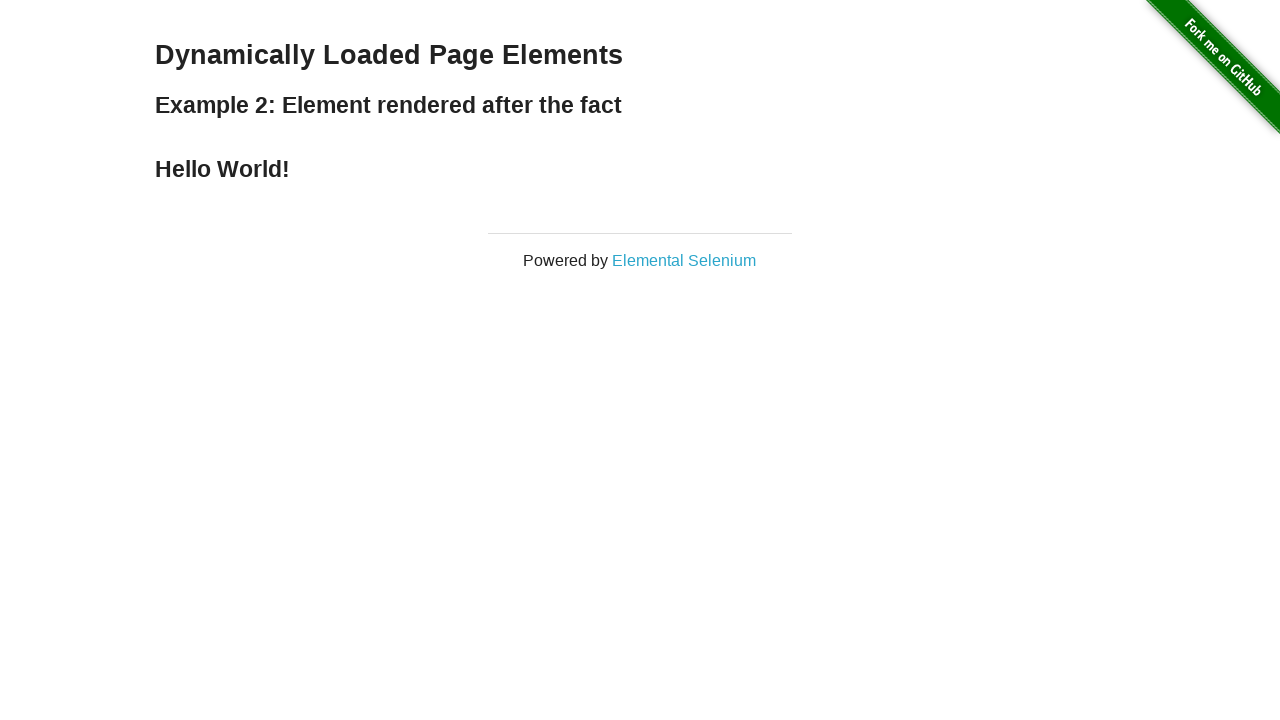

Verified finish element contains 'Hello World!' text
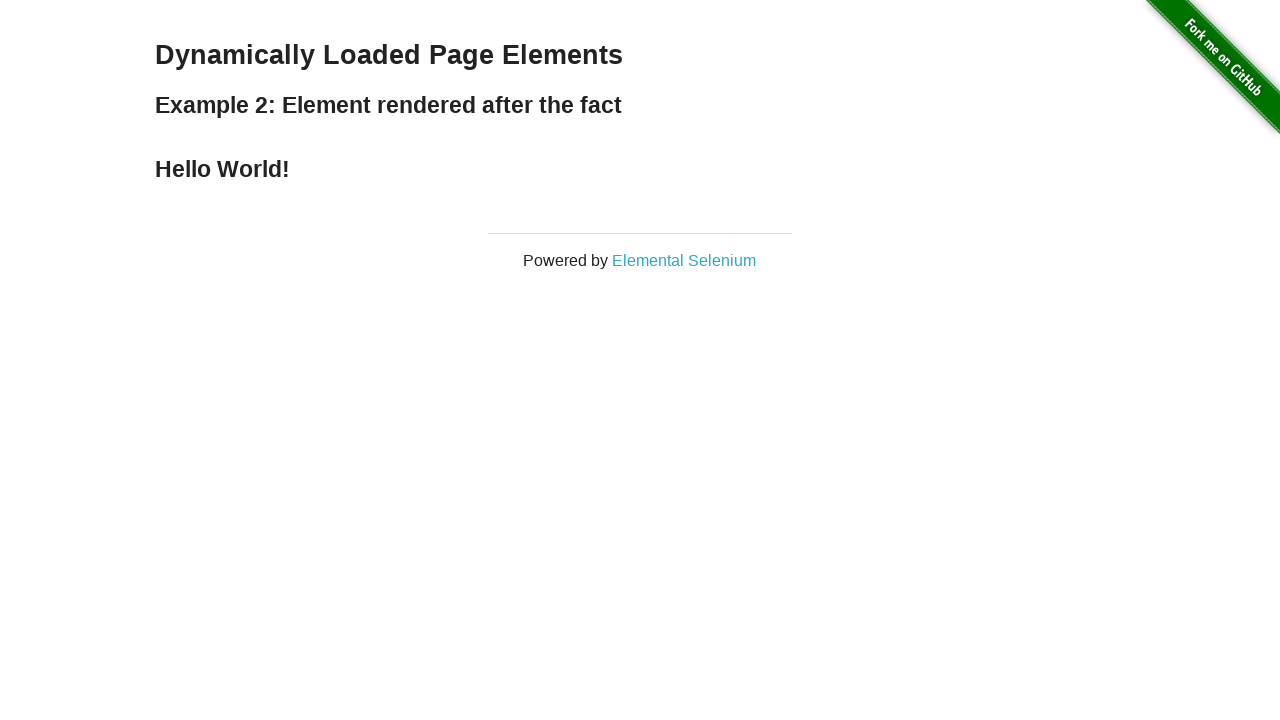

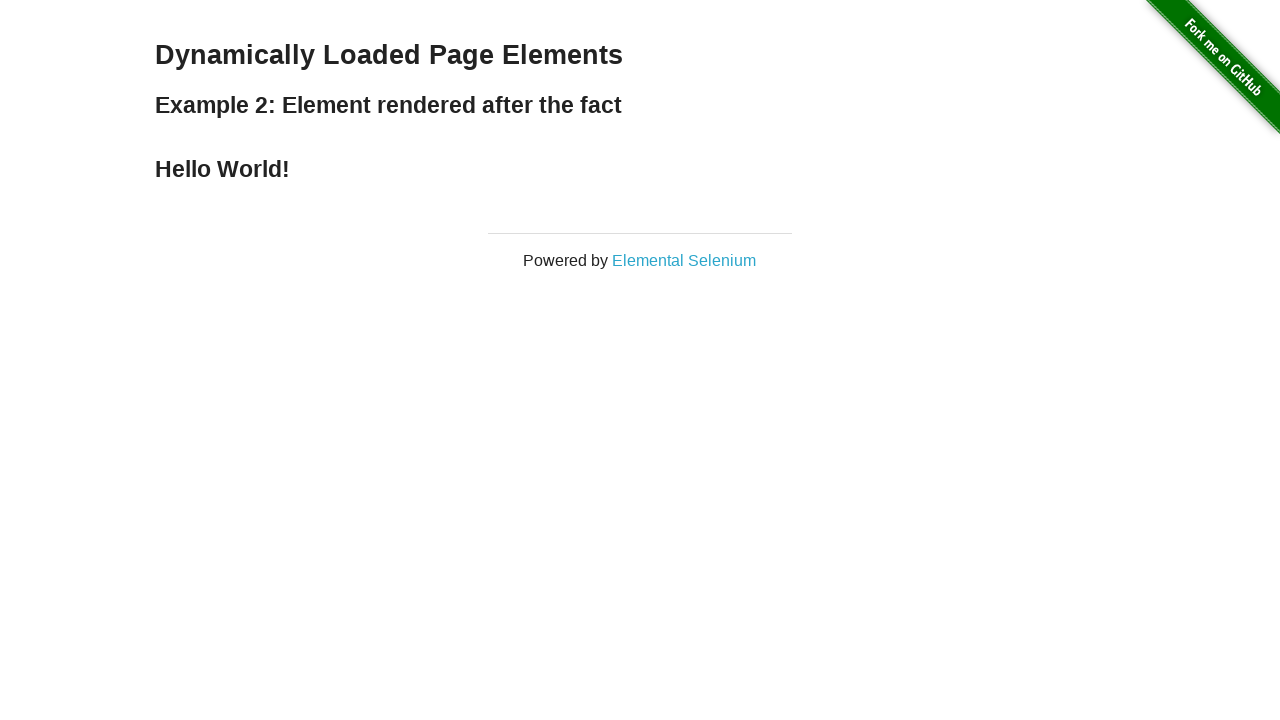